Tests the ability to inject jQuery and jQuery Growl library into a page via JavaScript execution, then displays various growl notification messages (standard, error, notice, warning) on the page.

Starting URL: http://the-internet.herokuapp.com

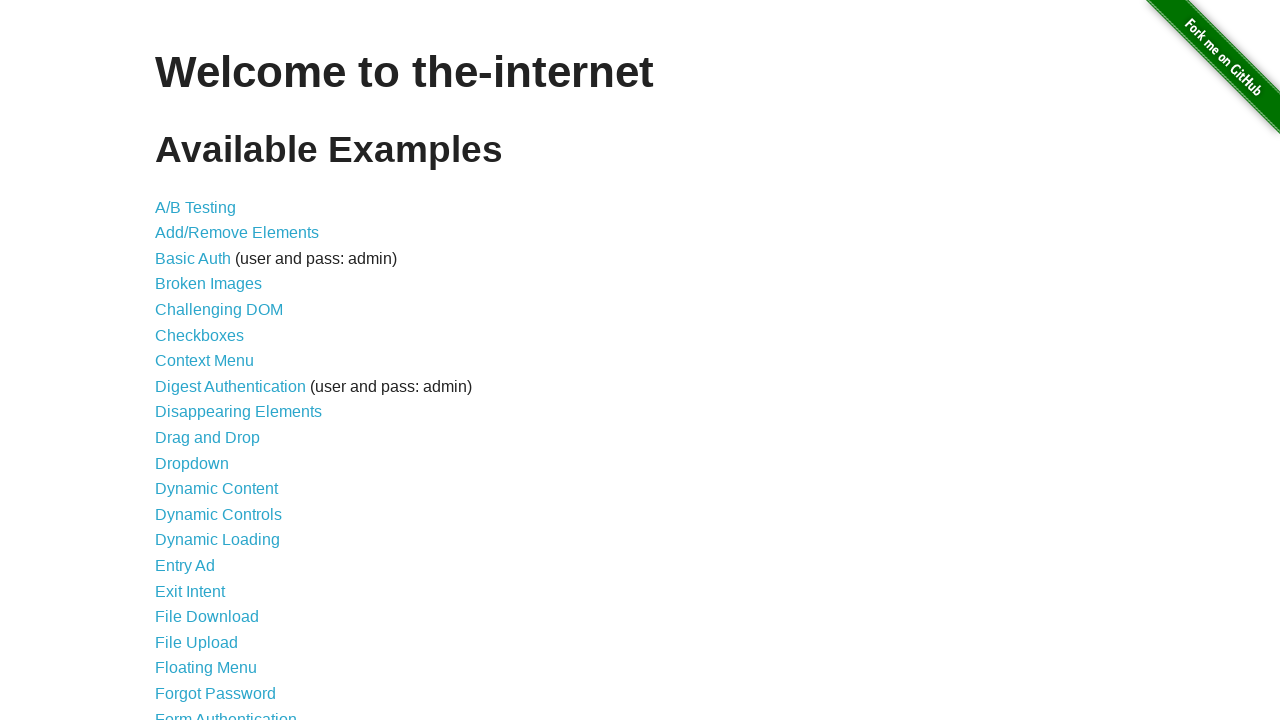

Injected jQuery library into page
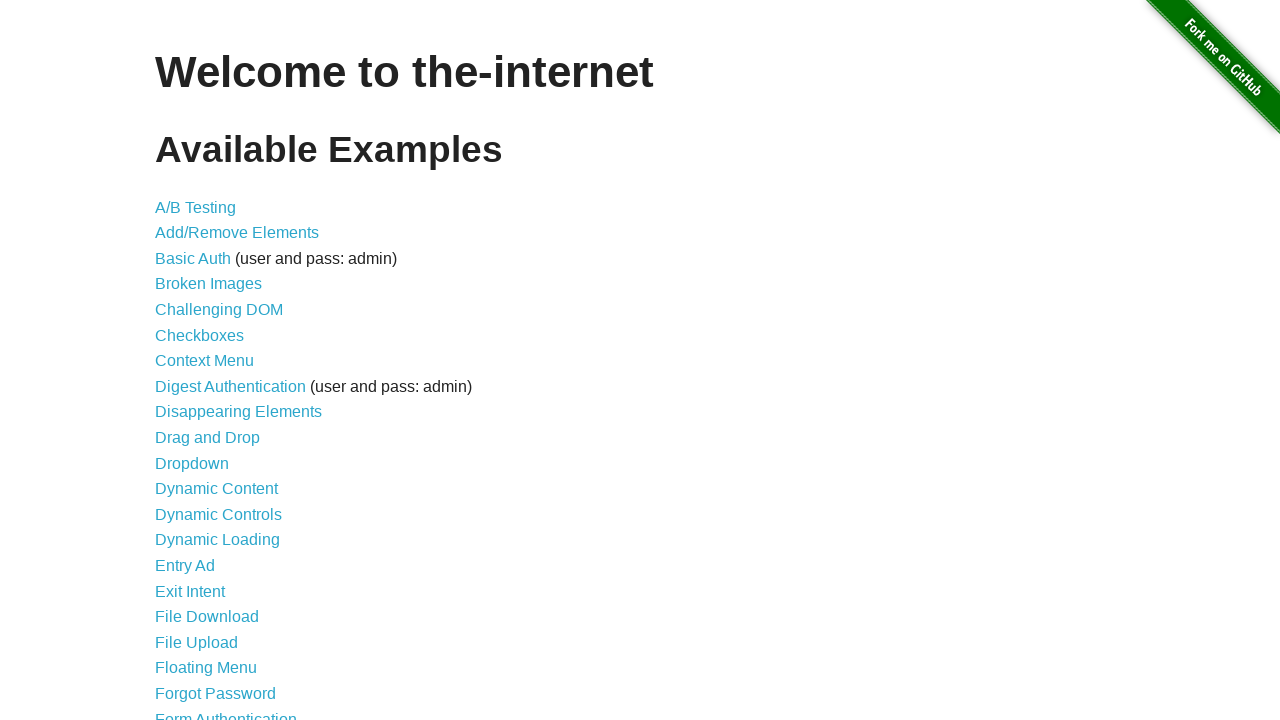

Loaded jQuery Growl JavaScript library
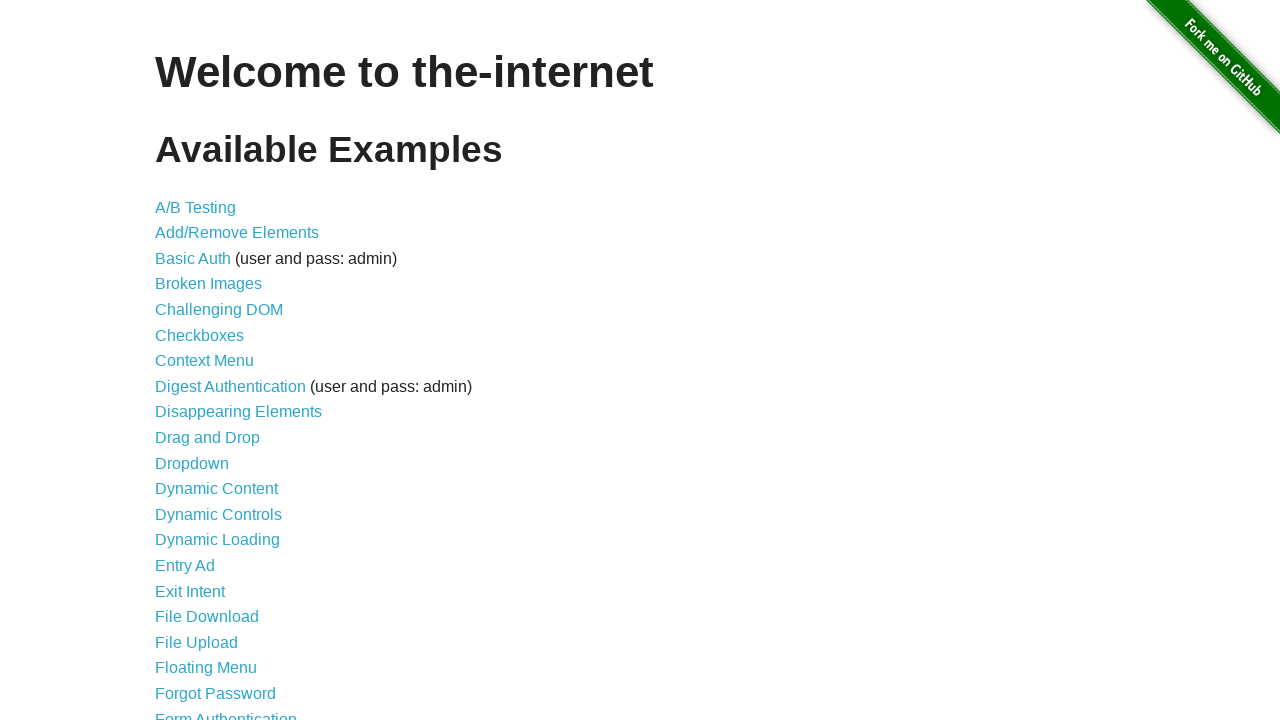

Loaded jQuery Growl CSS stylesheet
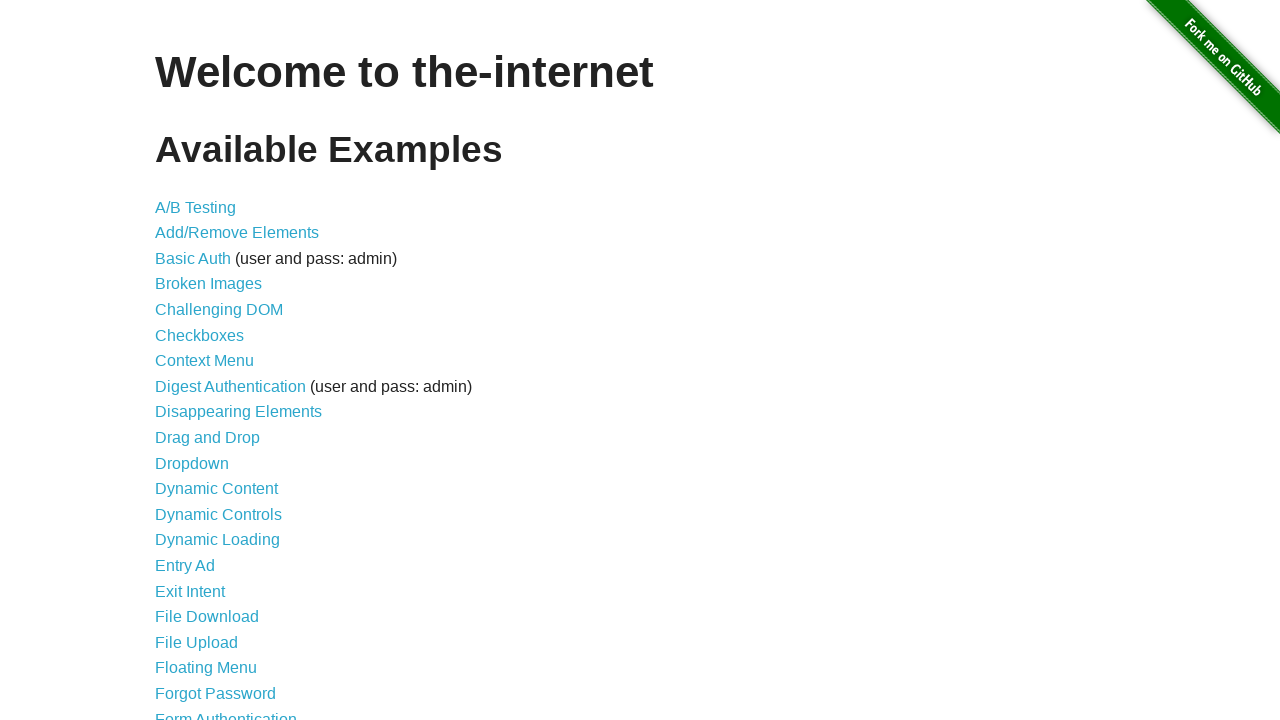

Waited for scripts to load
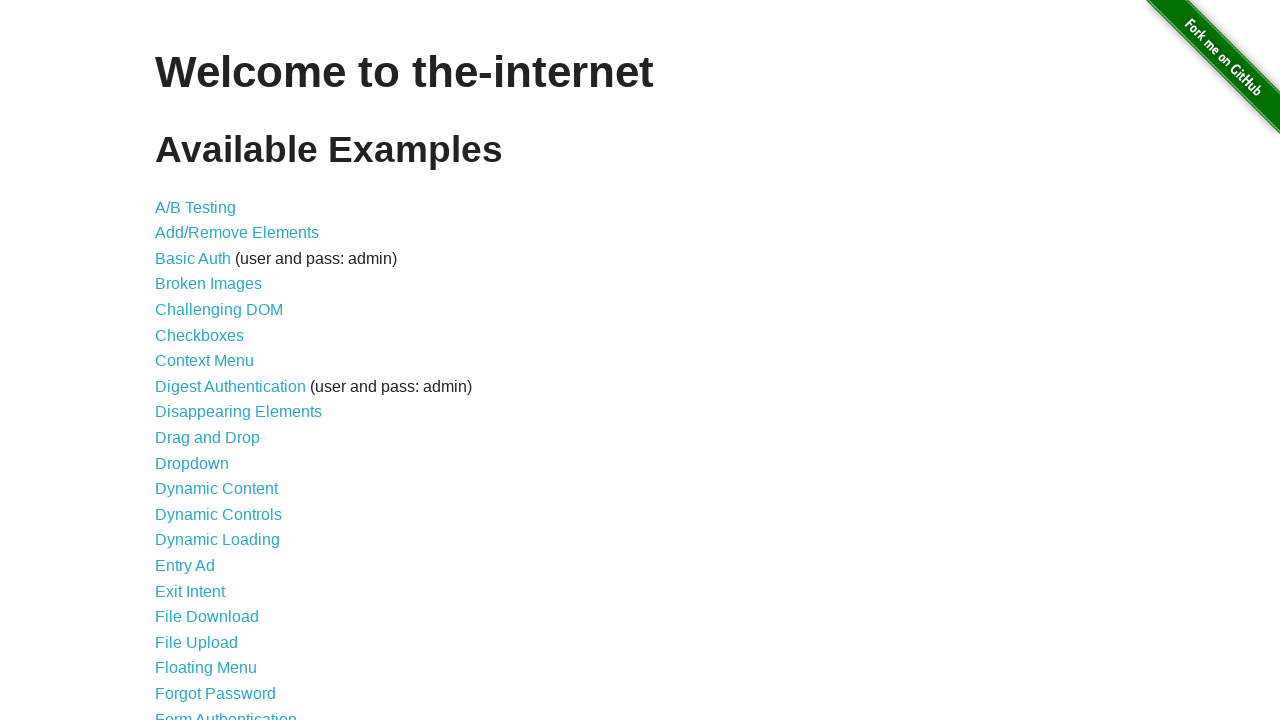

Displayed standard growl notification with title 'GET' and message '/'
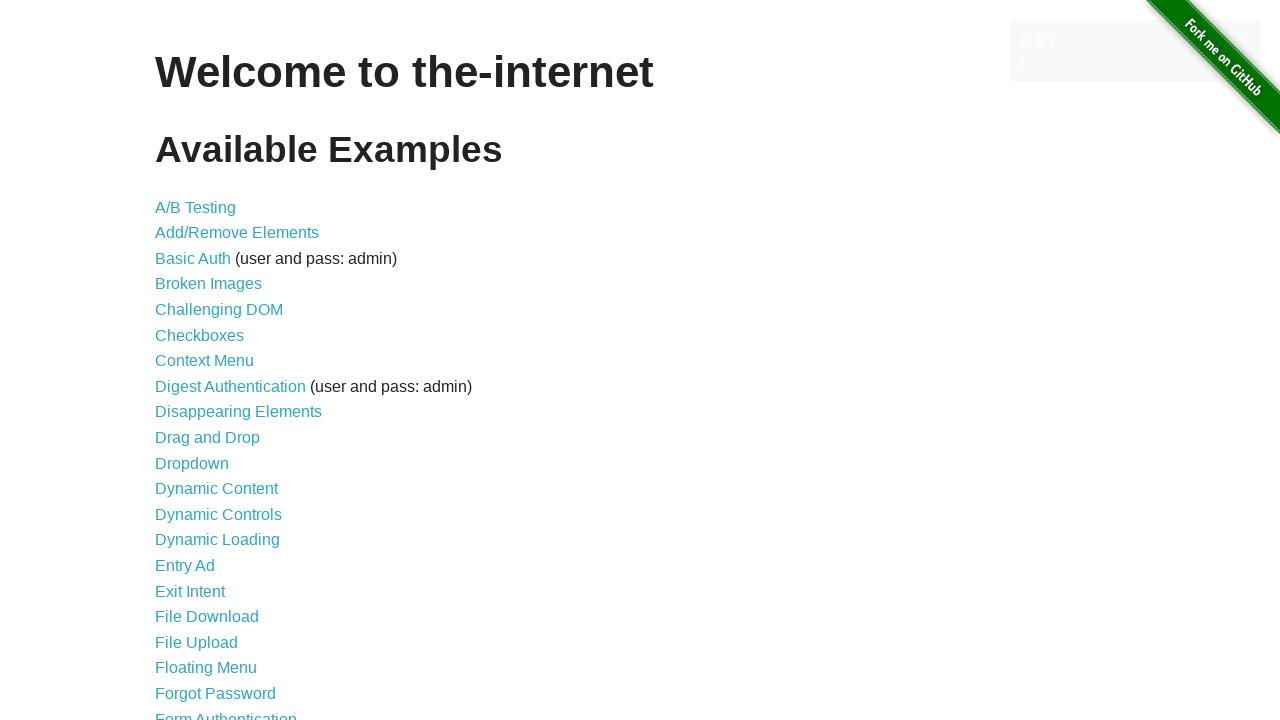

Displayed error growl notification
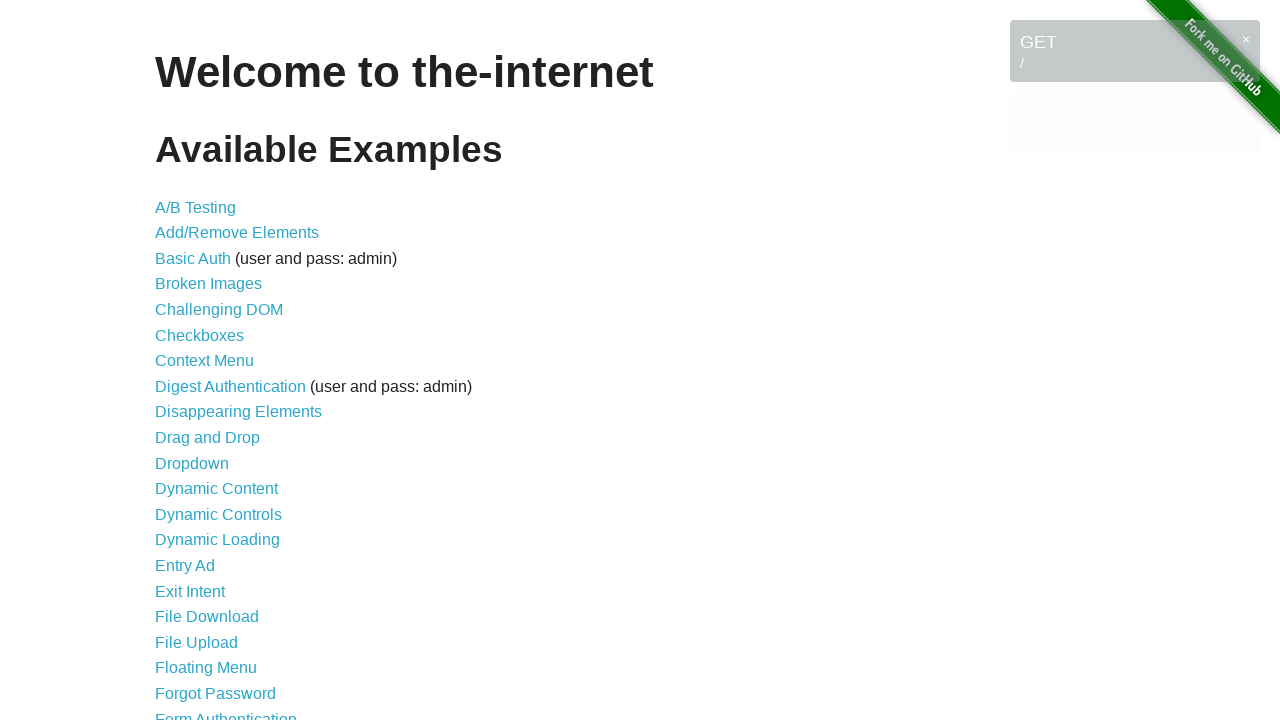

Displayed notice growl notification
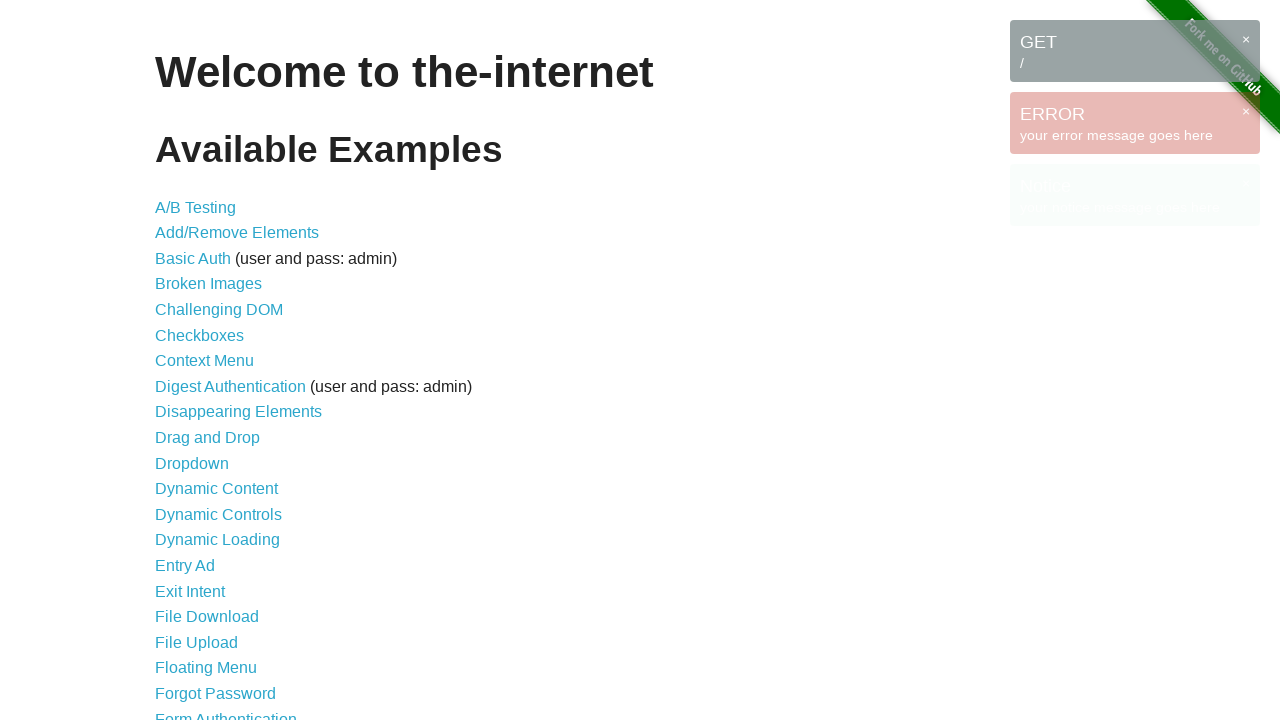

Displayed warning growl notification
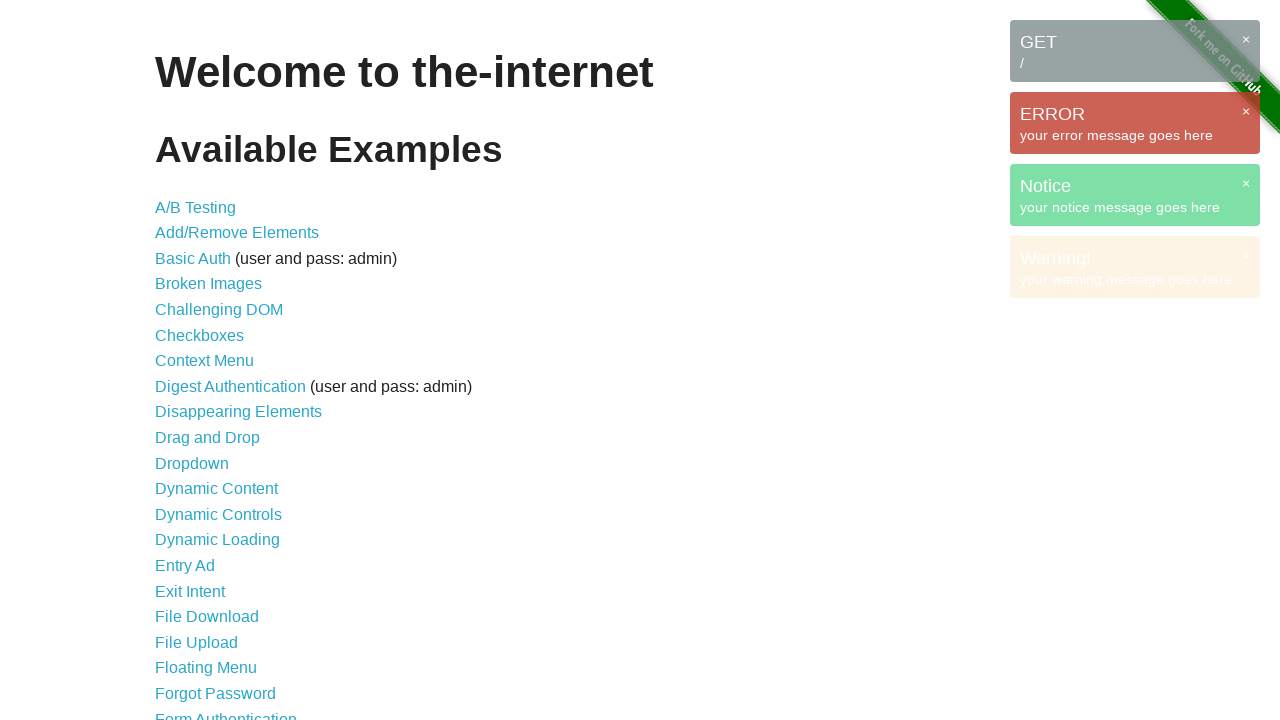

Waited for notifications to be visible on page
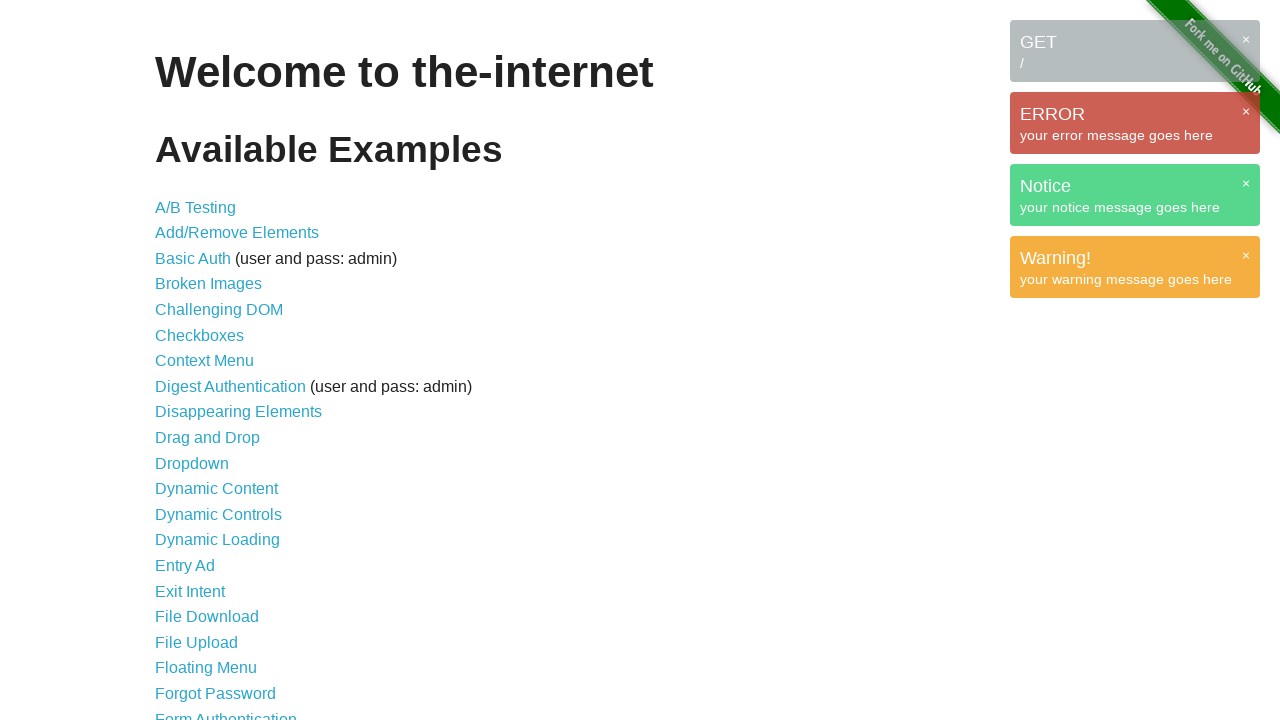

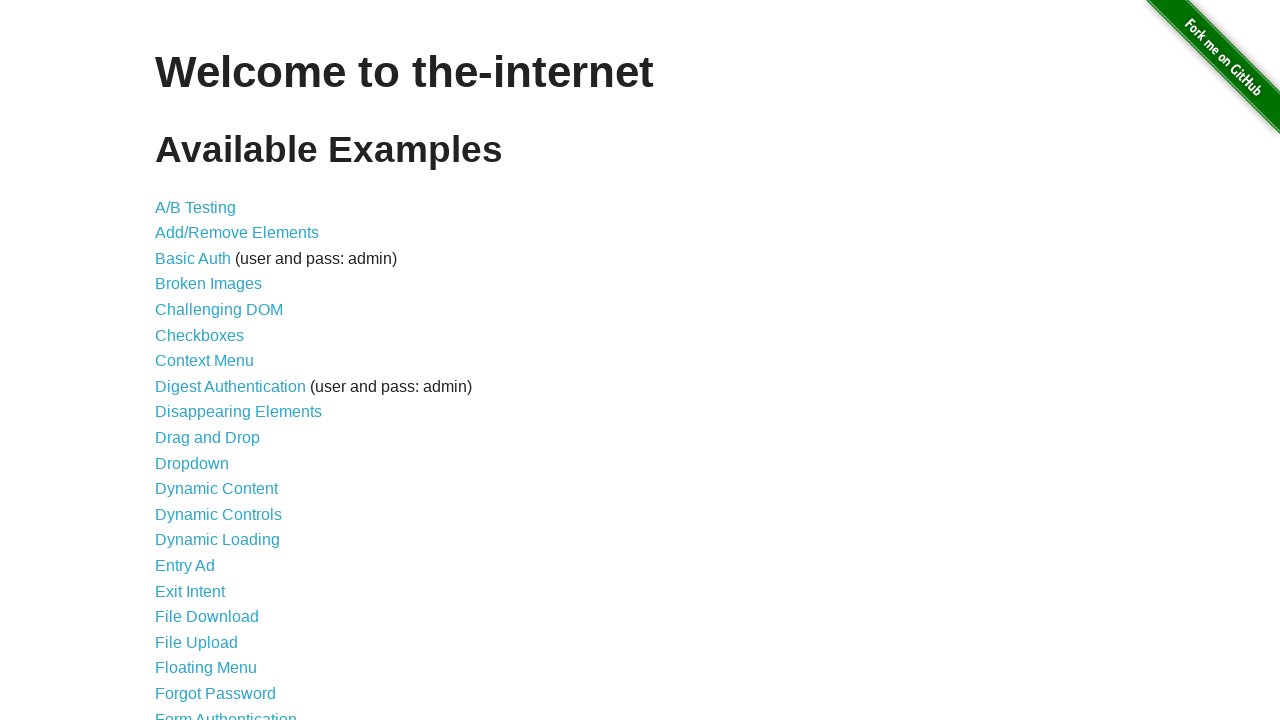